Tests file upload functionality by selecting a file using the file input element on a file upload demo page

Starting URL: https://the-internet.herokuapp.com/upload

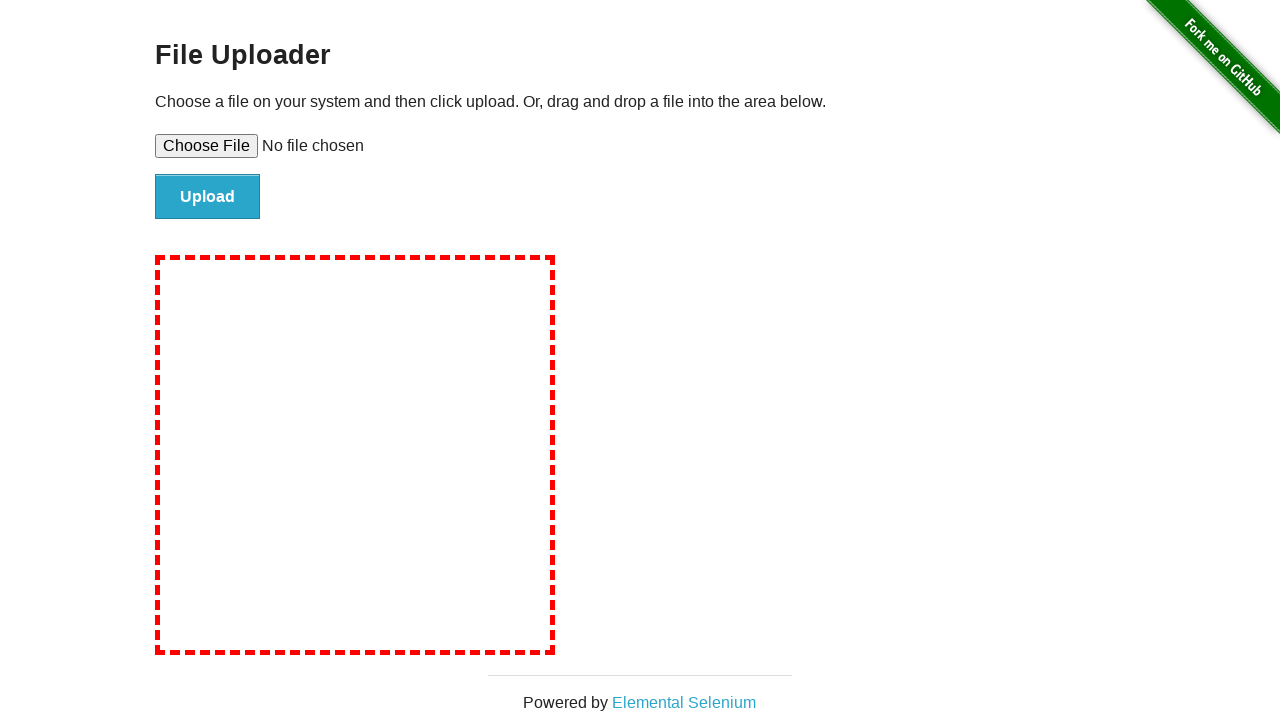

Created temporary test file for upload
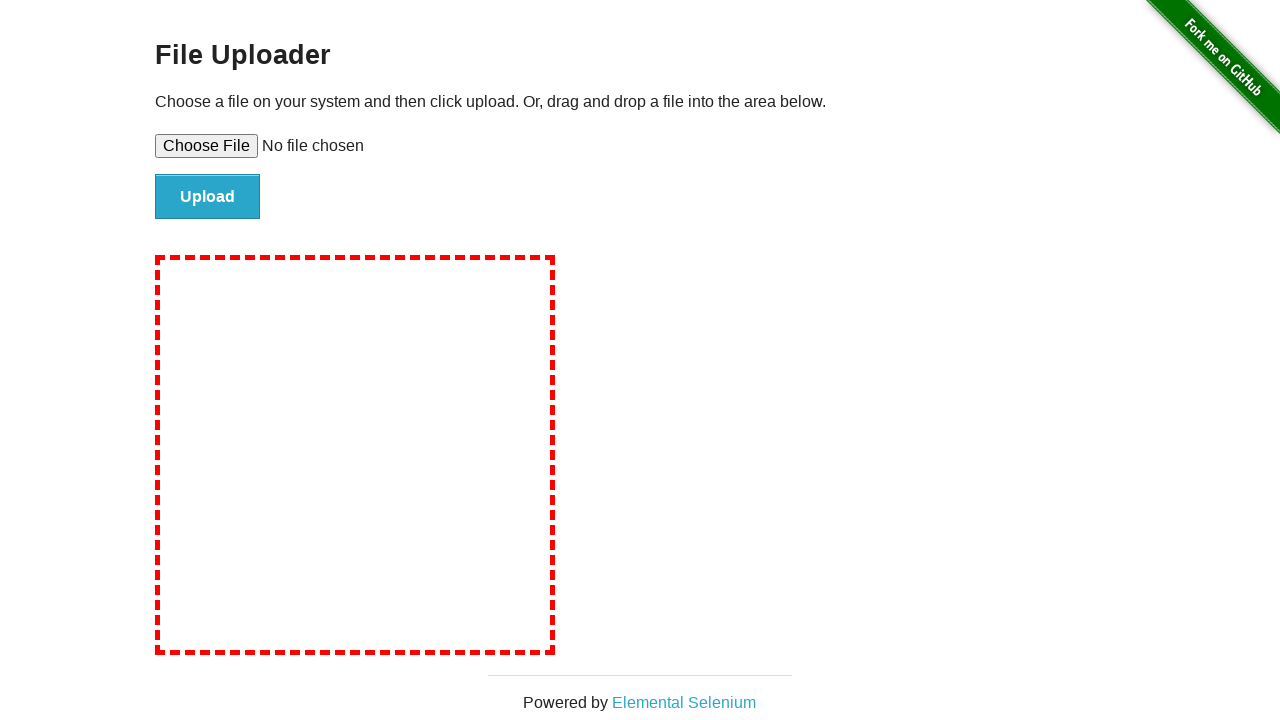

Selected test file using file input element
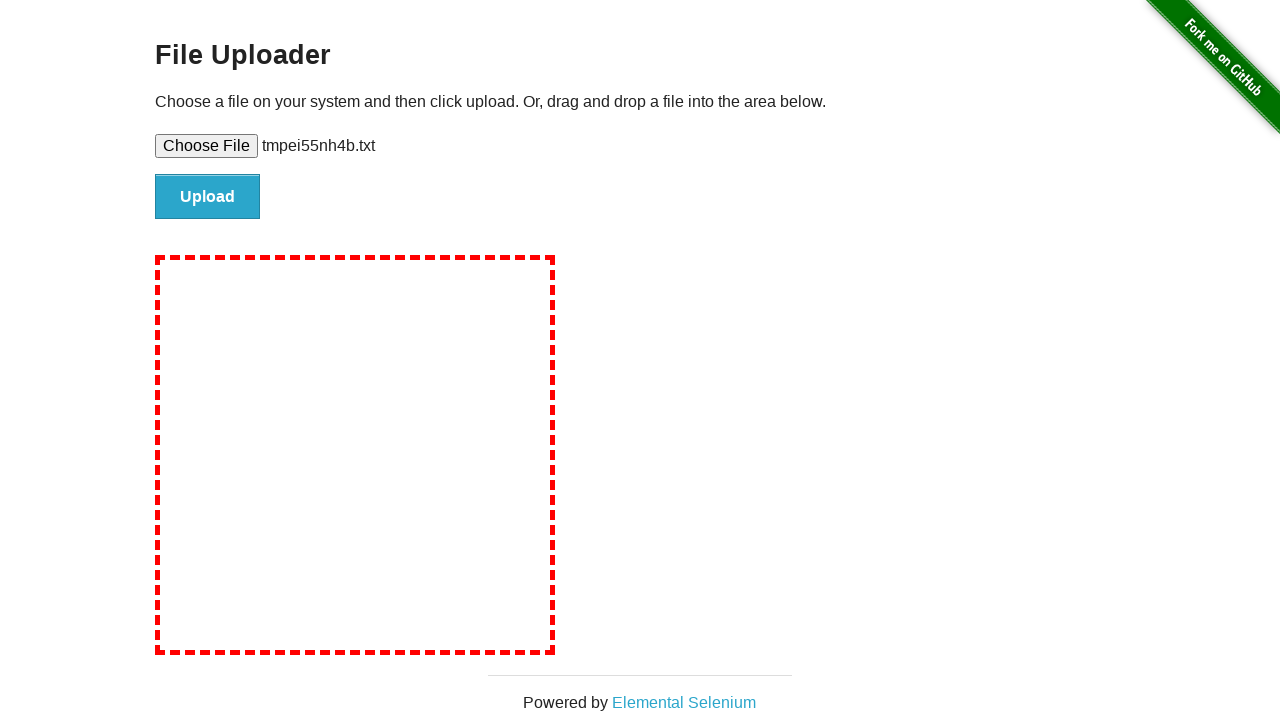

Clicked upload button to submit file at (208, 197) on #file-submit
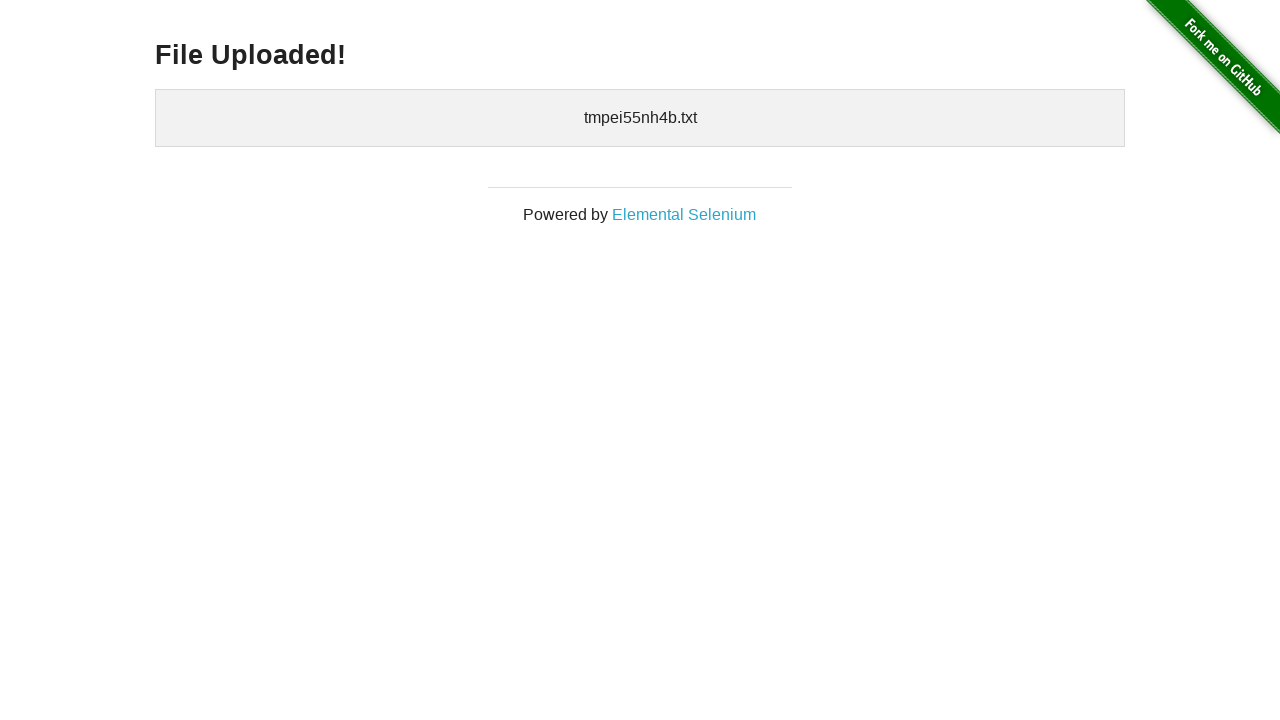

Upload confirmation displayed - file successfully uploaded
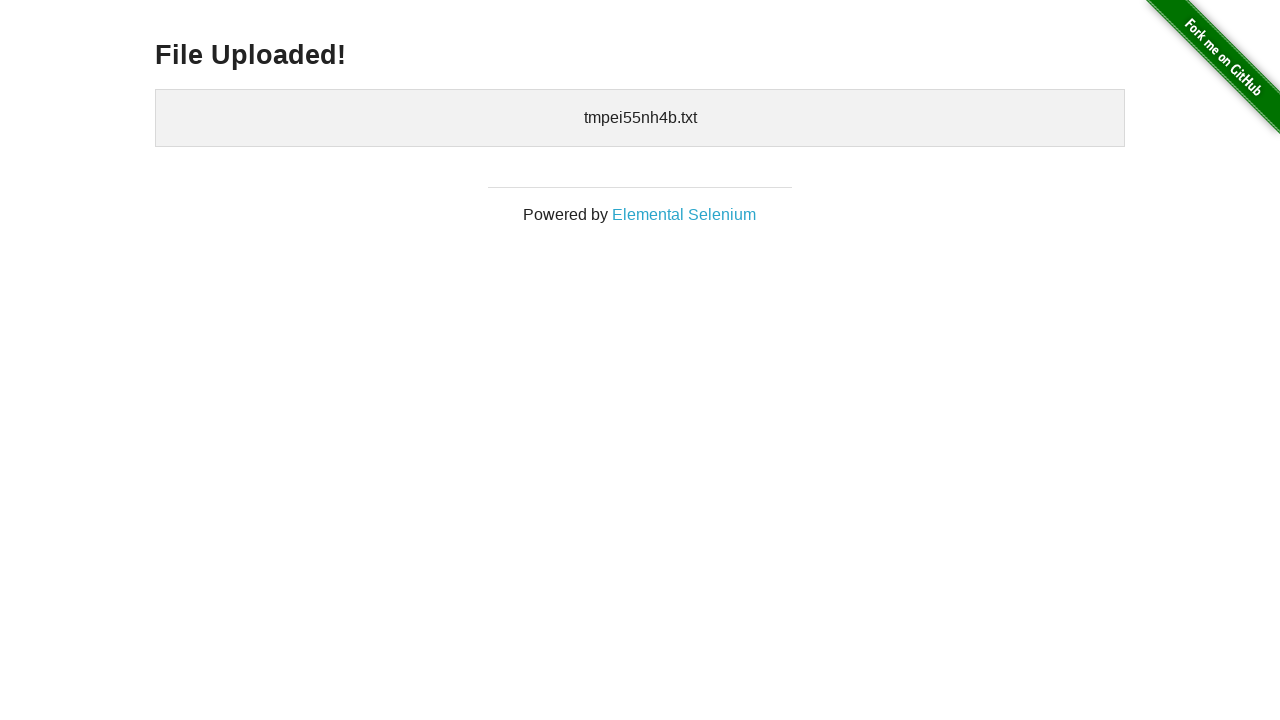

Cleaned up temporary test file
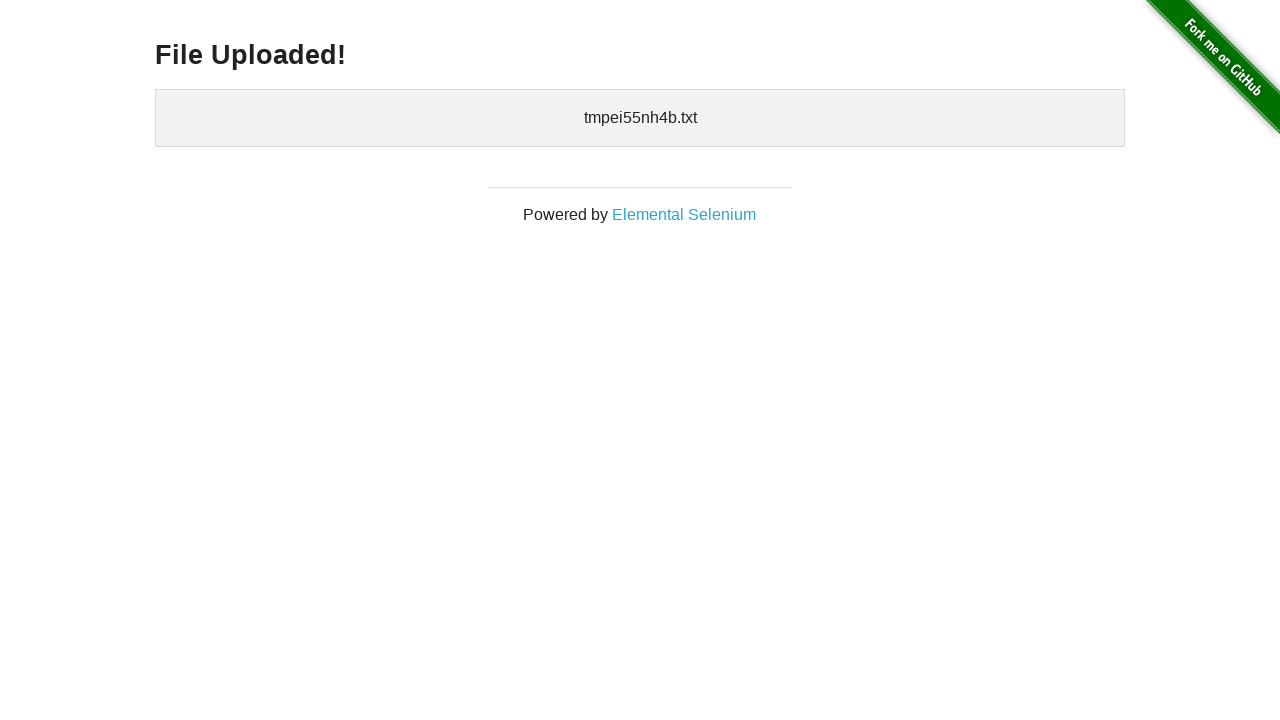

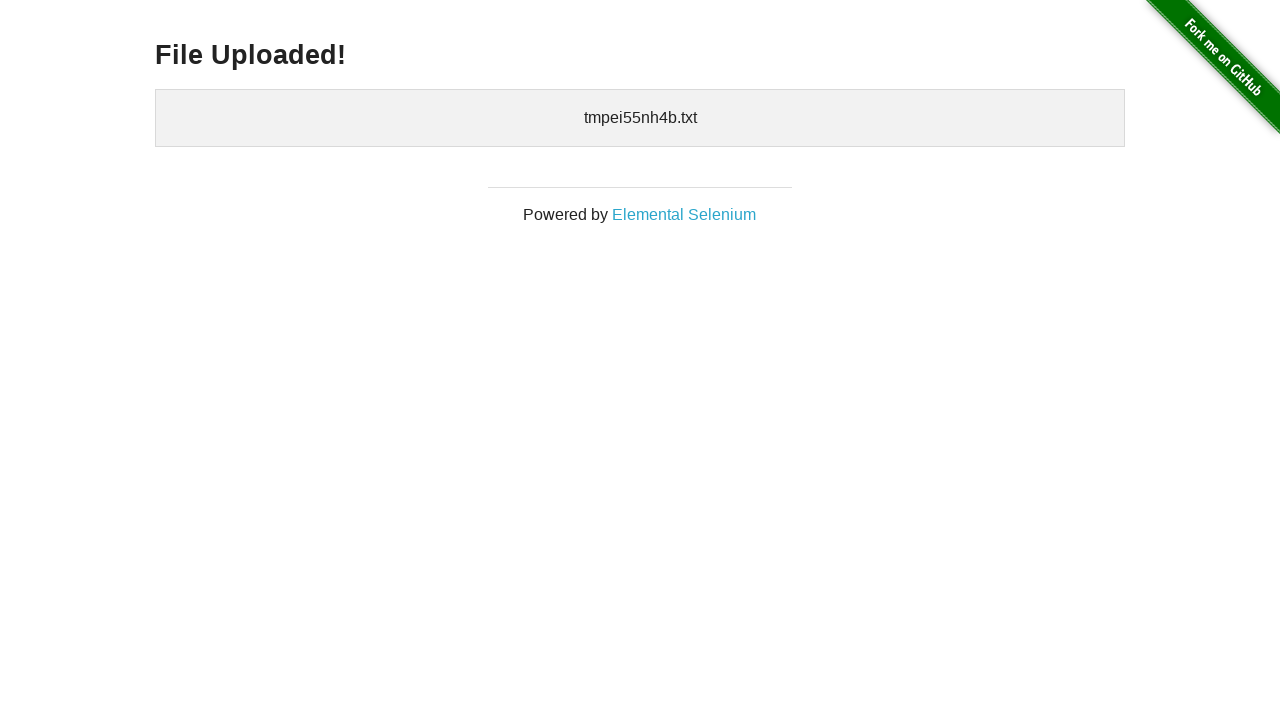